Tests browser window and tab functionality on DemoQA by clicking menu items to open new tabs and windows, switching between them, and closing them.

Starting URL: https://demoqa.com/

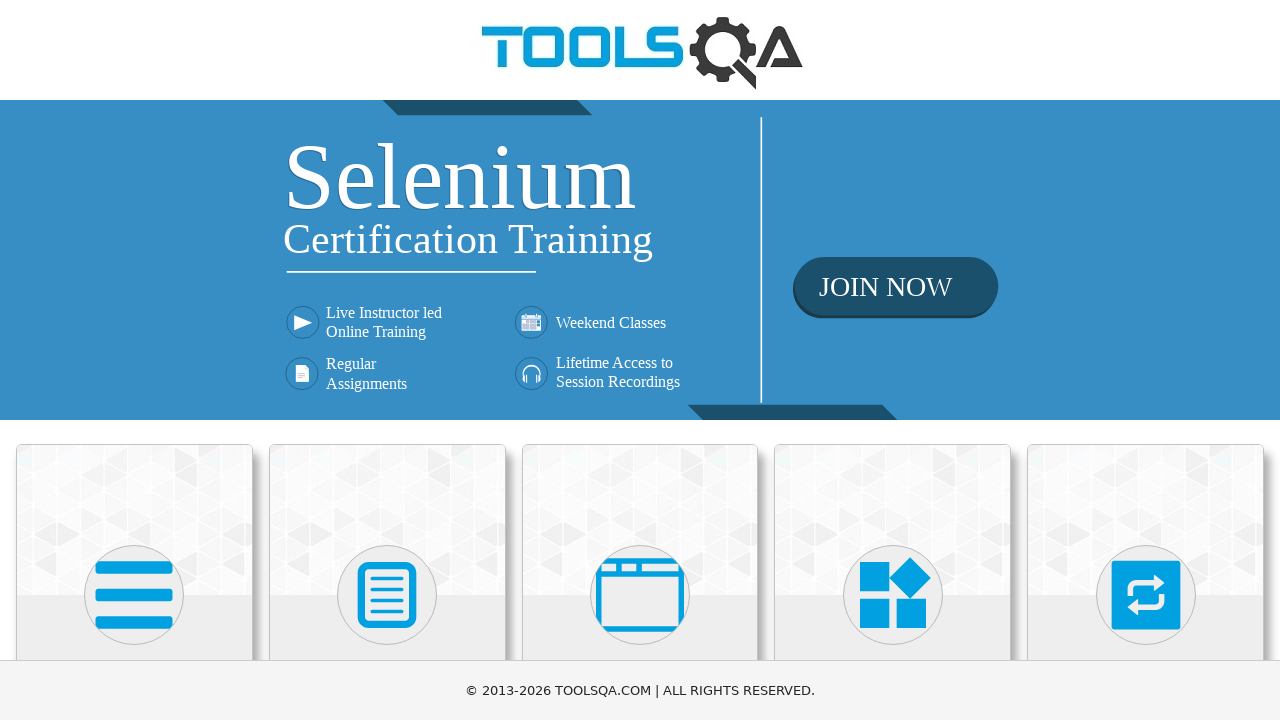

Clicked on 'Alerts, Frame & Windows' menu at (640, 360) on xpath=//h5[text()='Alerts, Frame & Windows']
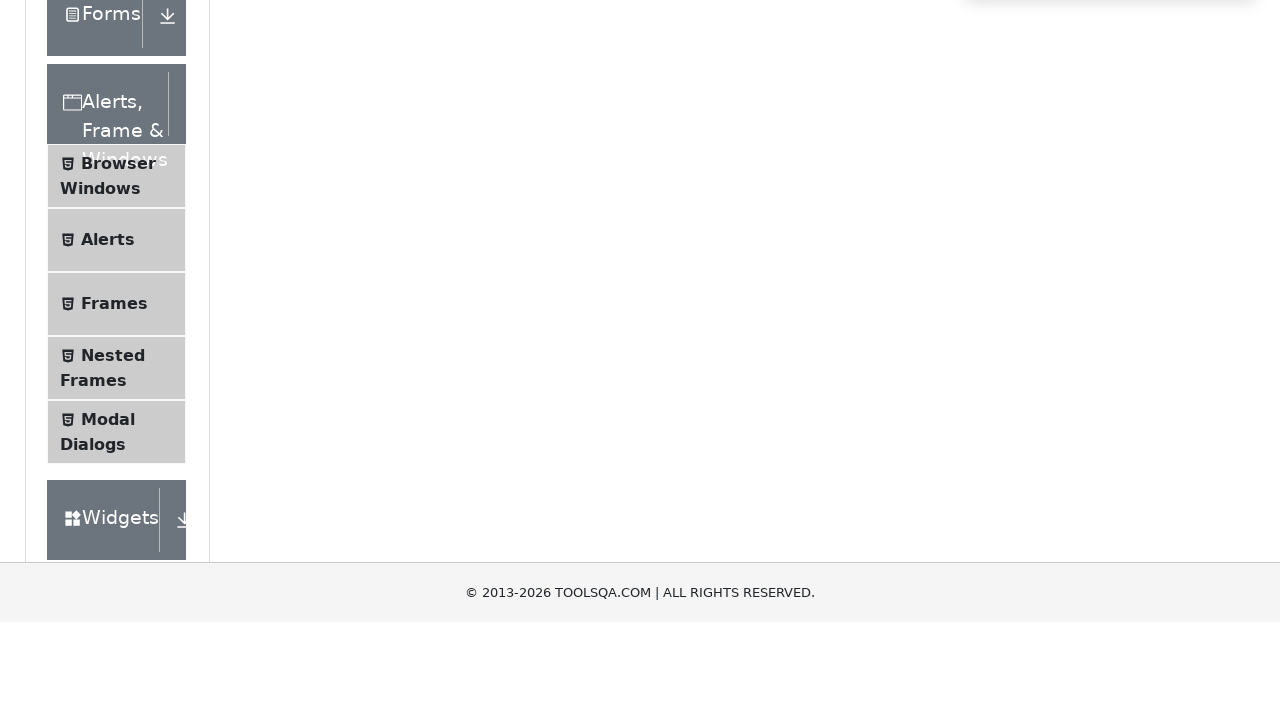

Clicked on 'Browser Windows' submenu at (118, 424) on xpath=//span[text()='Browser Windows']
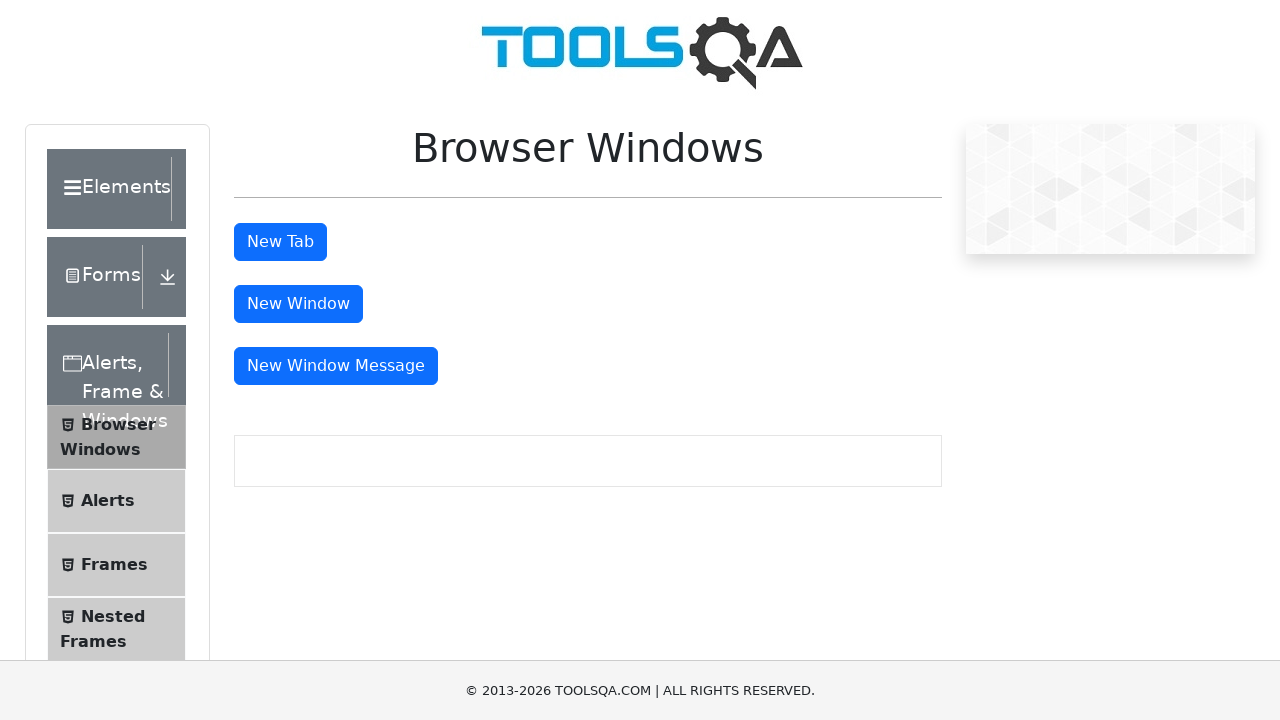

Clicked 'New Tab' button to open new tab at (280, 242) on #tabButton
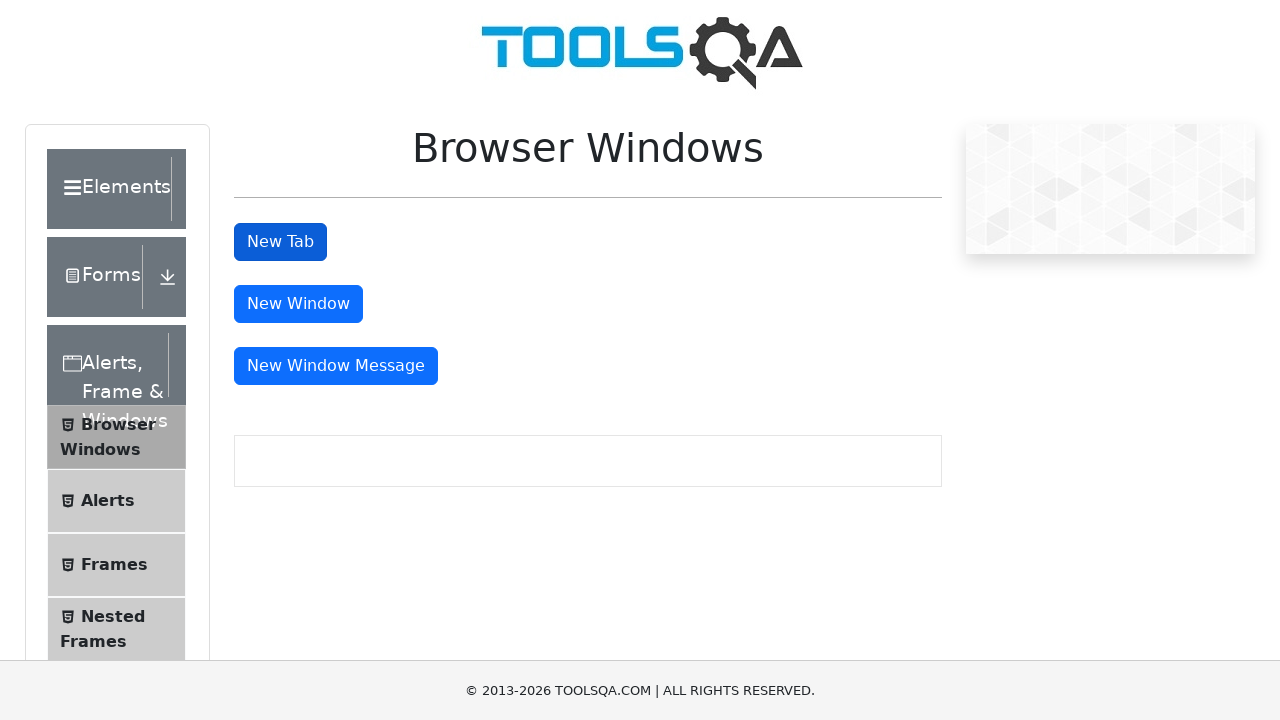

New tab loaded successfully
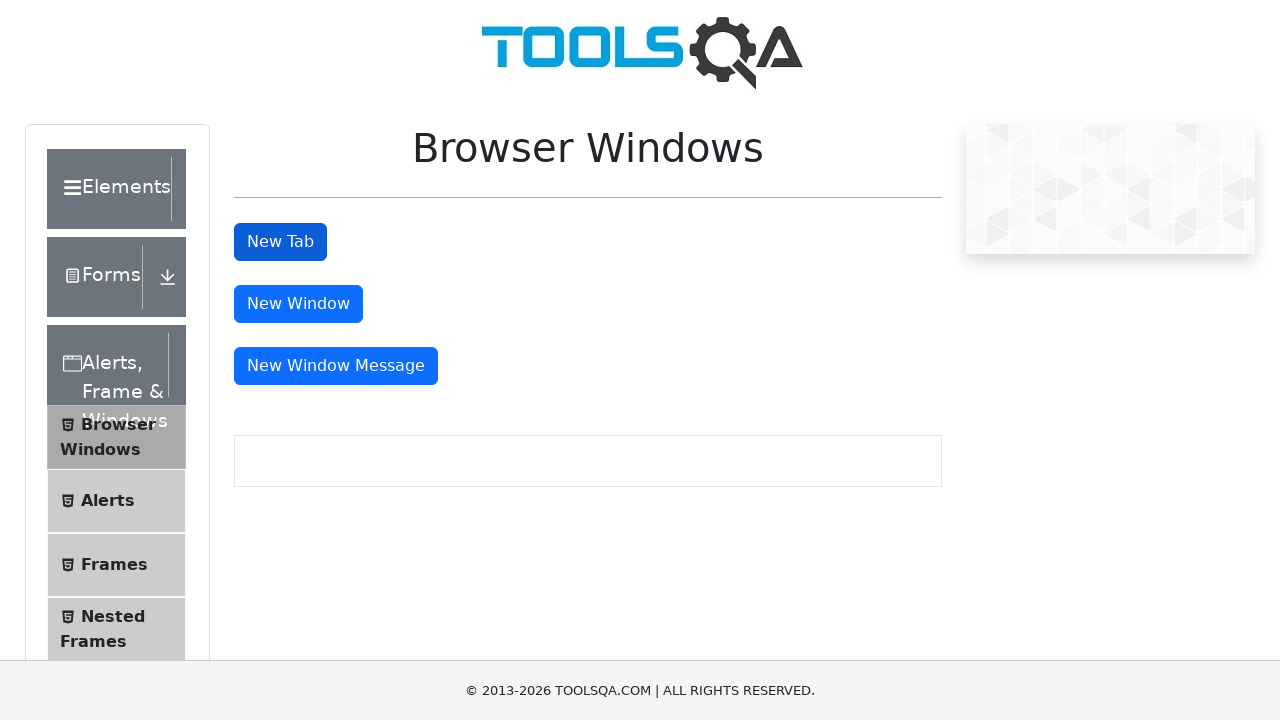

Closed the new tab
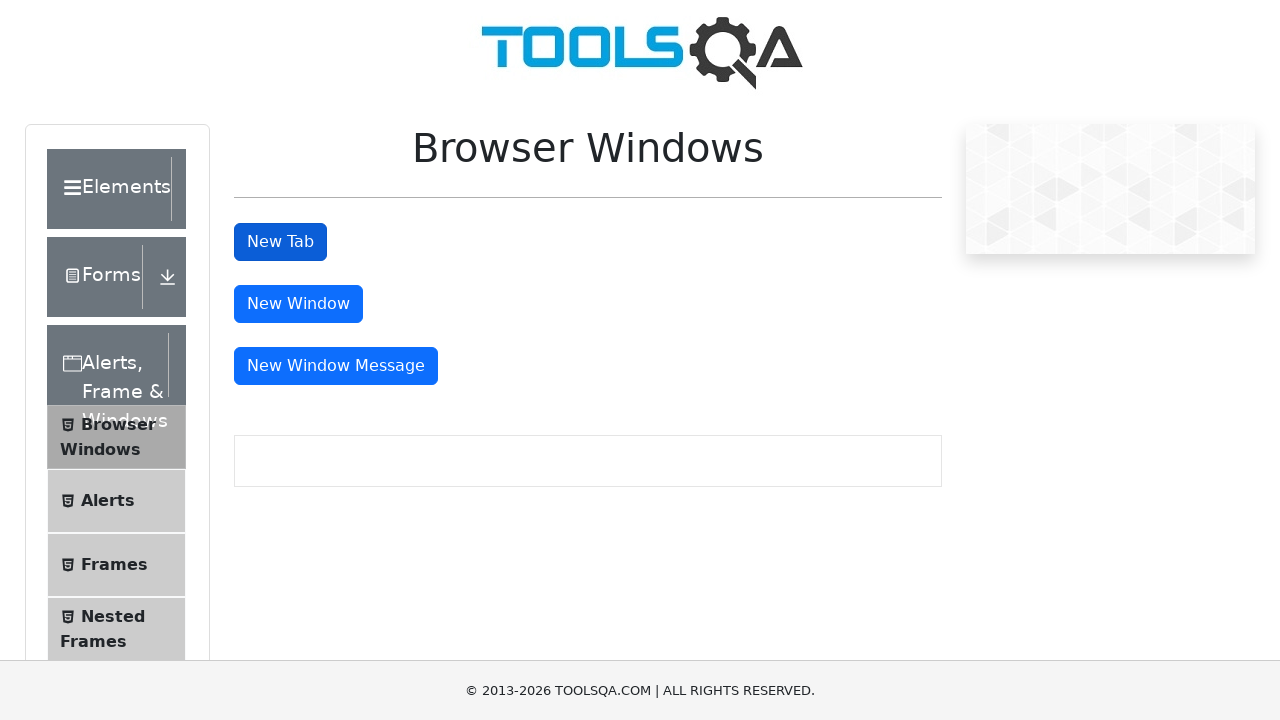

Navigated directly to https://demoqa.com/browser-windows
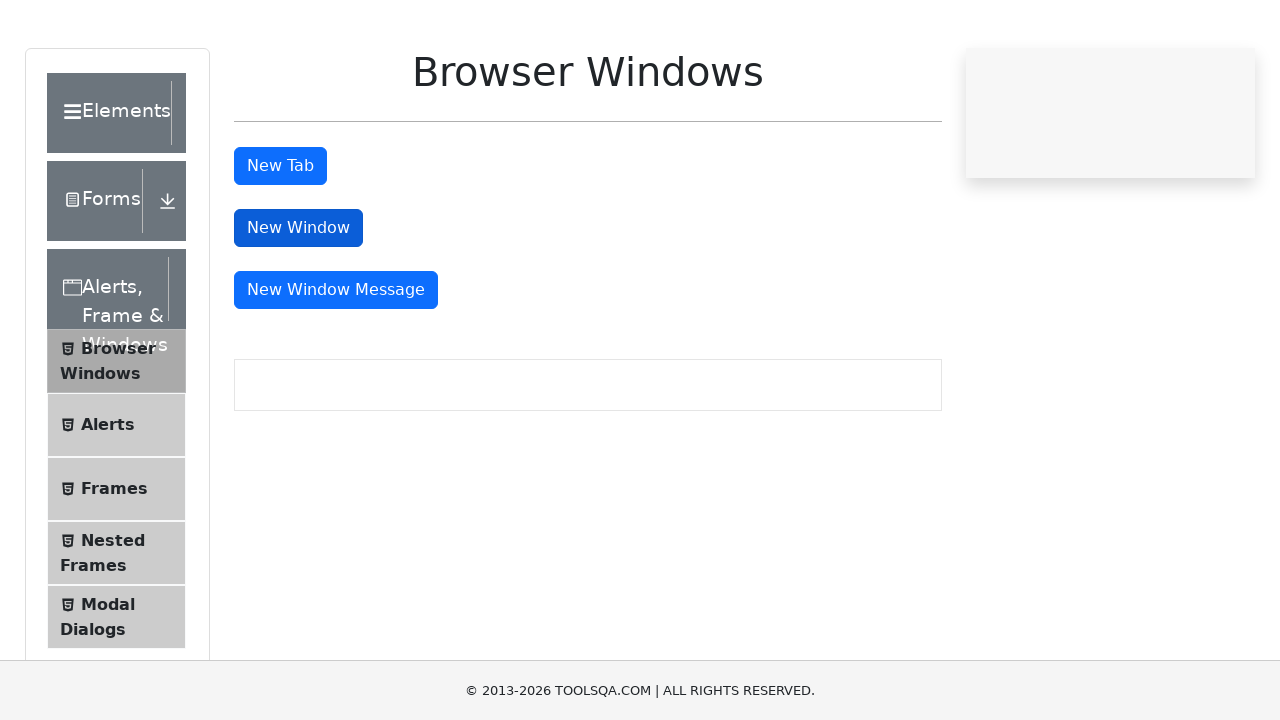

Clicked 'New Window' button to open new window at (298, 304) on #windowButton
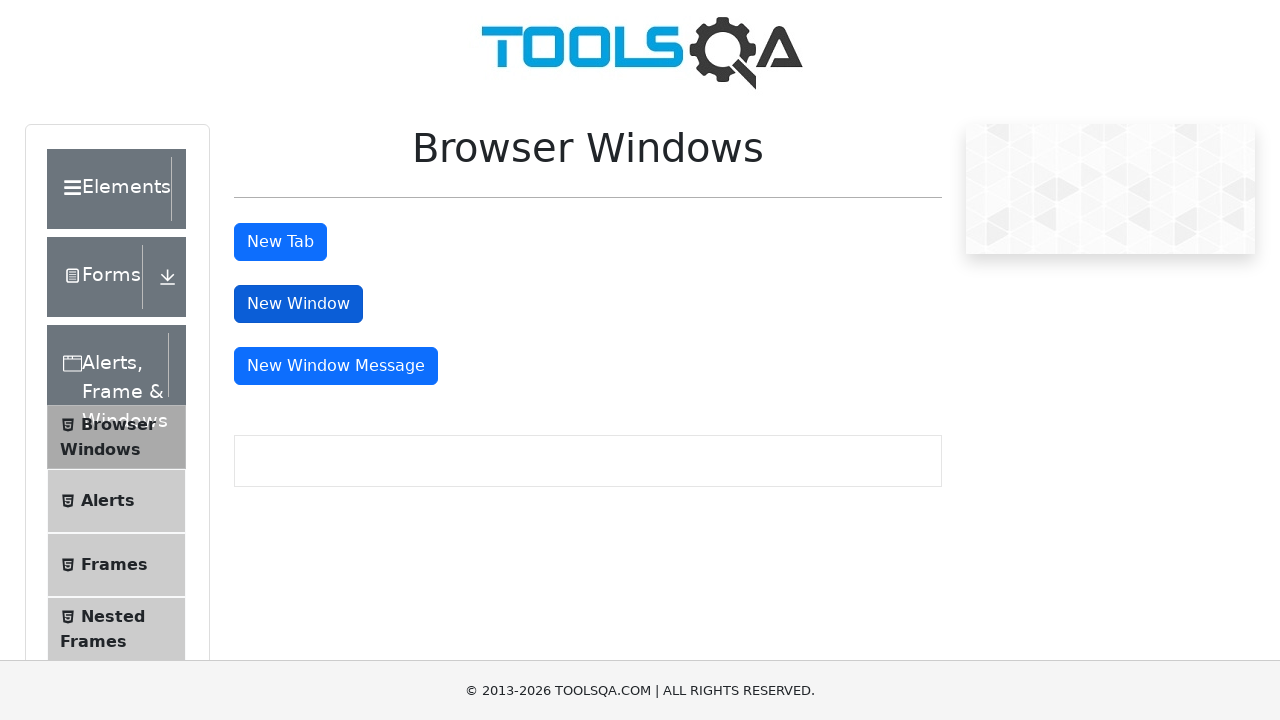

New window loaded successfully
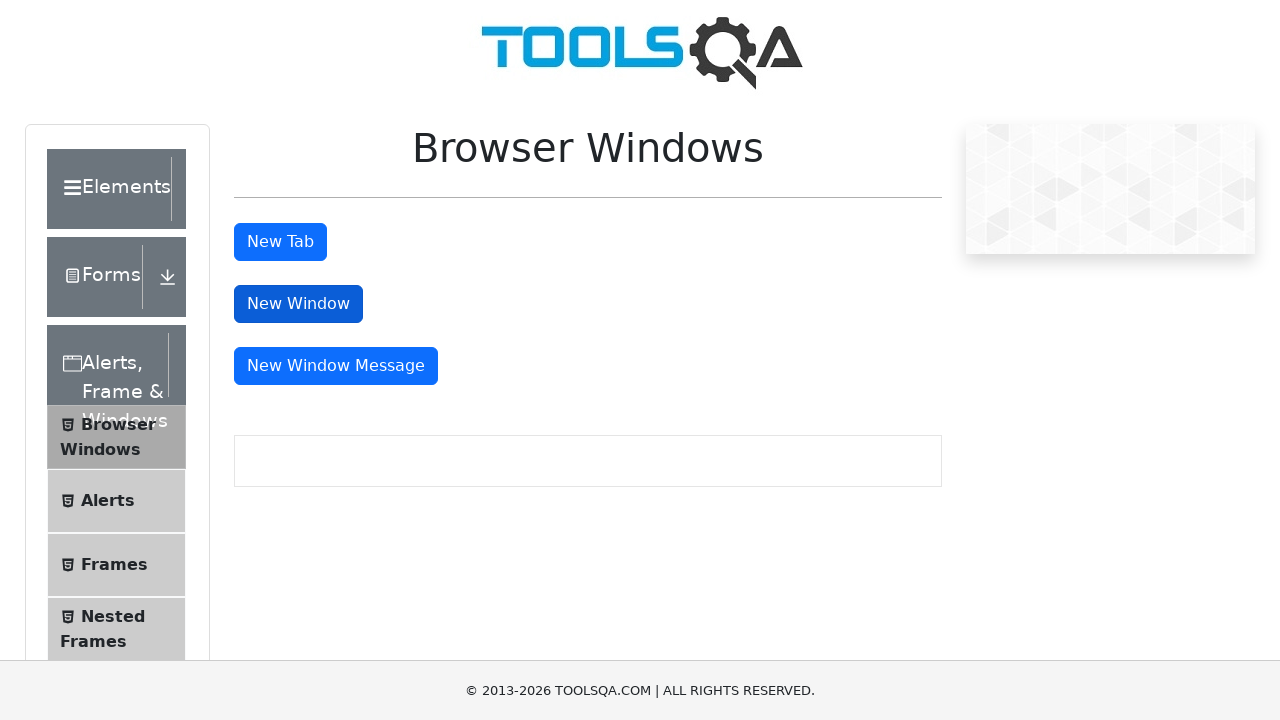

Closed the new window
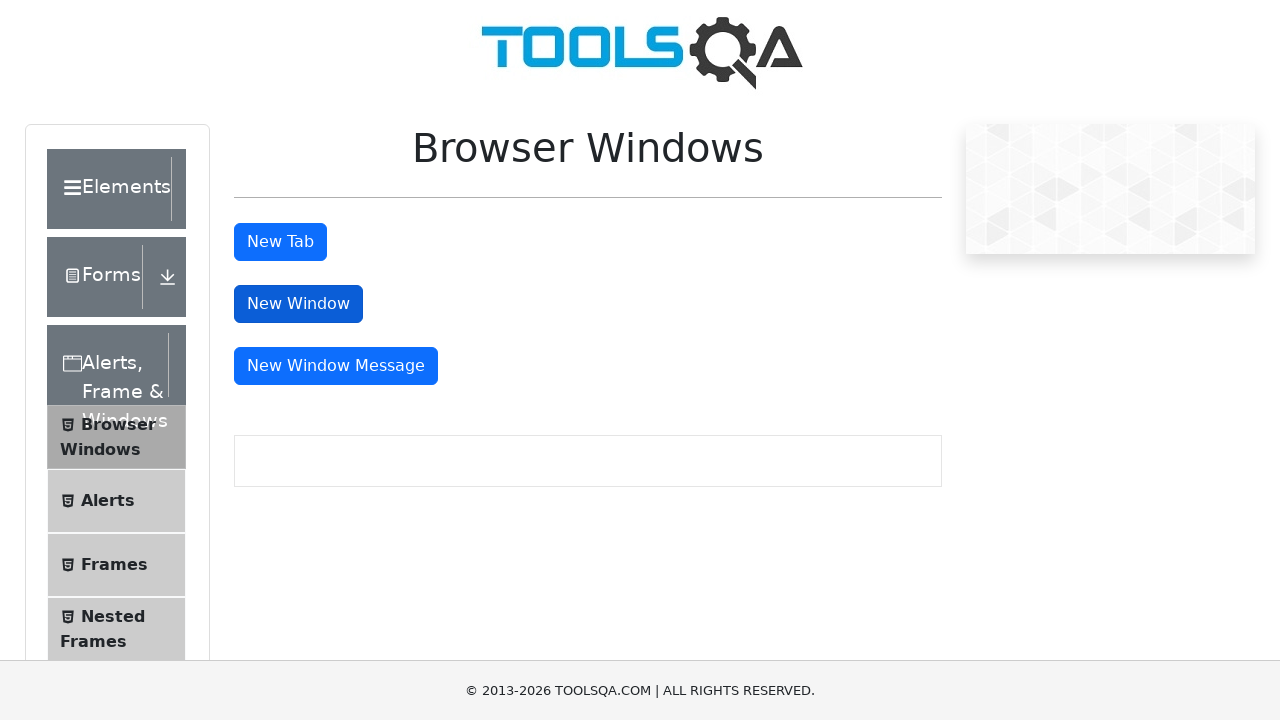

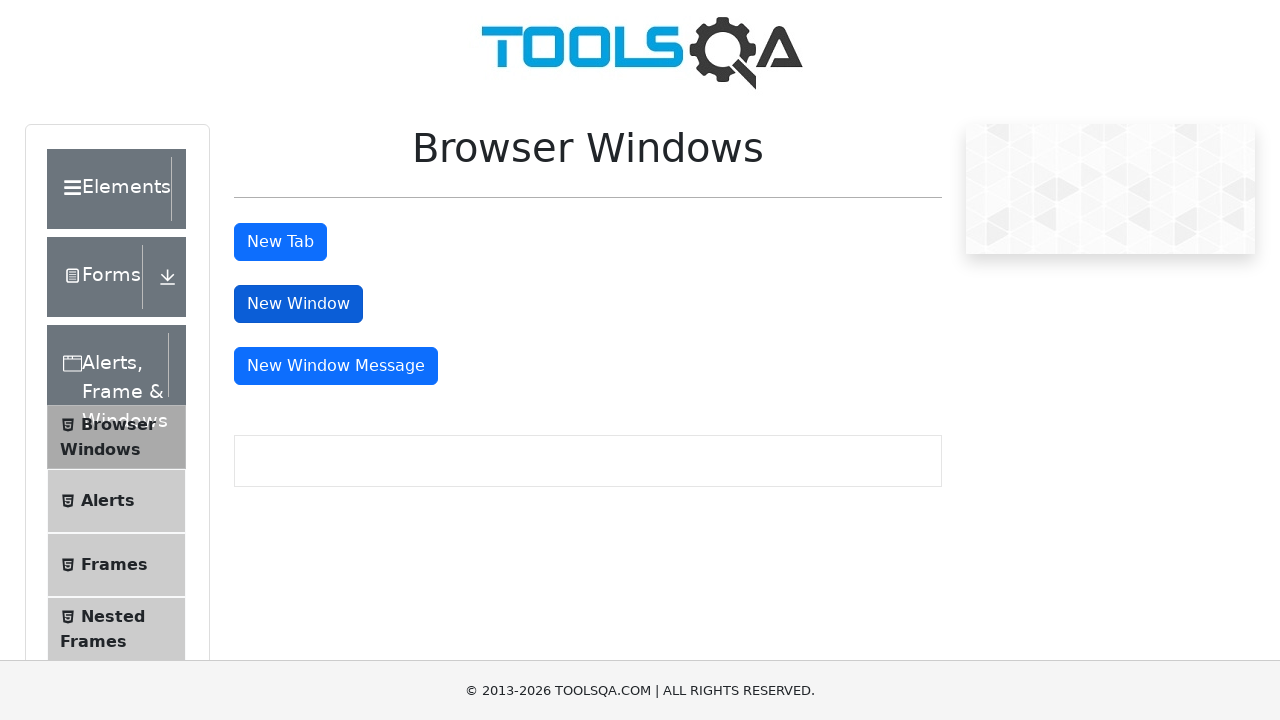